Waits for a price to reach $100, then solves a math problem and submits the answer

Starting URL: http://suninjuly.github.io/explicit_wait2.html

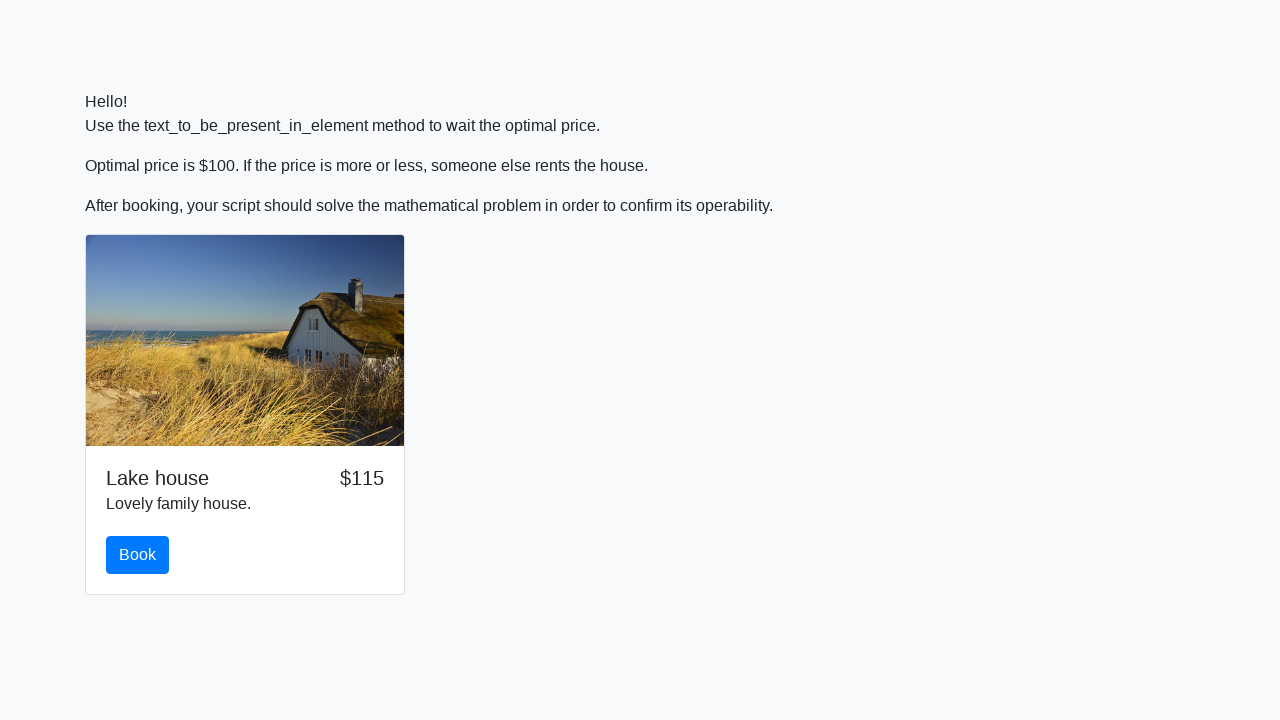

Waited for price to reach $100
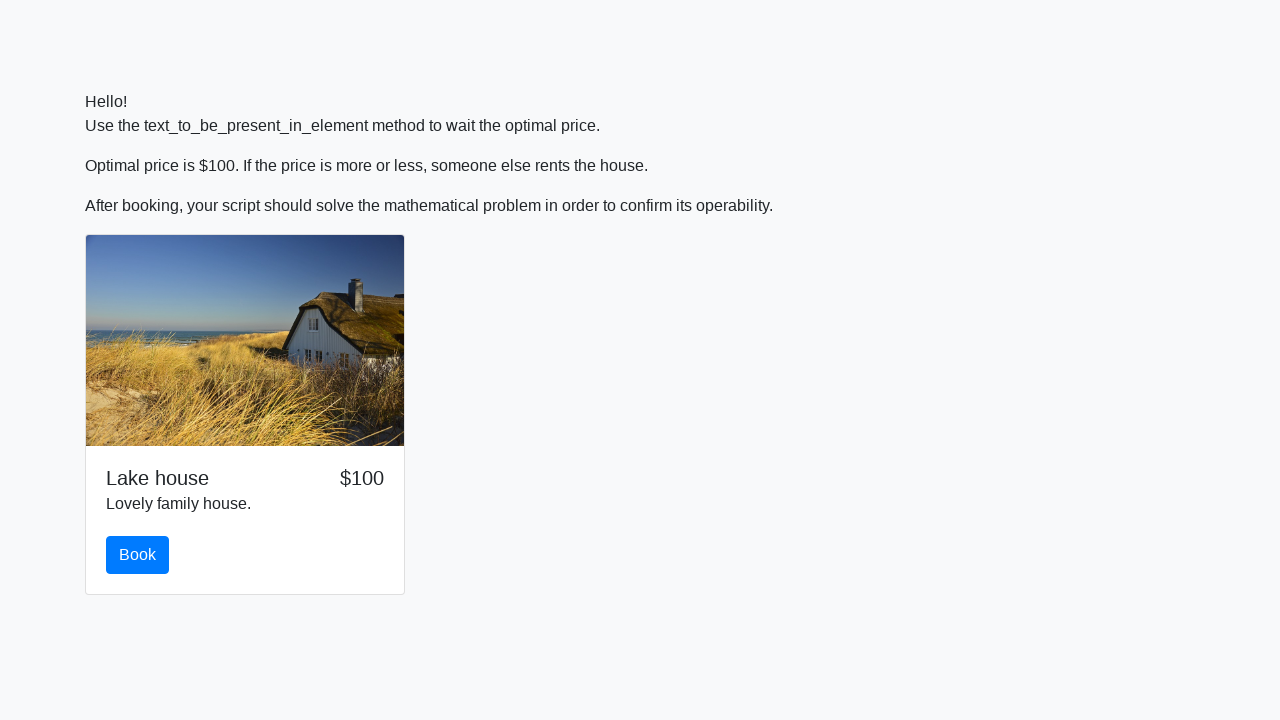

Clicked the book button at (138, 555) on #book
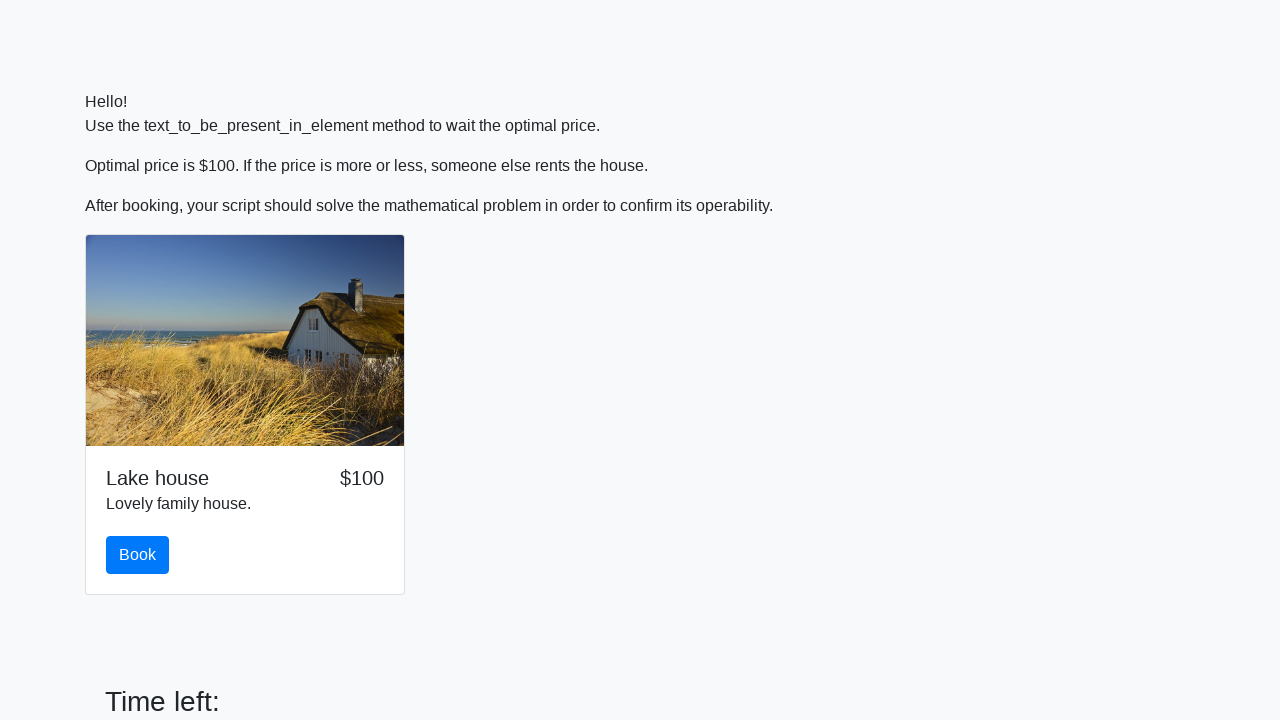

Retrieved input value: 367
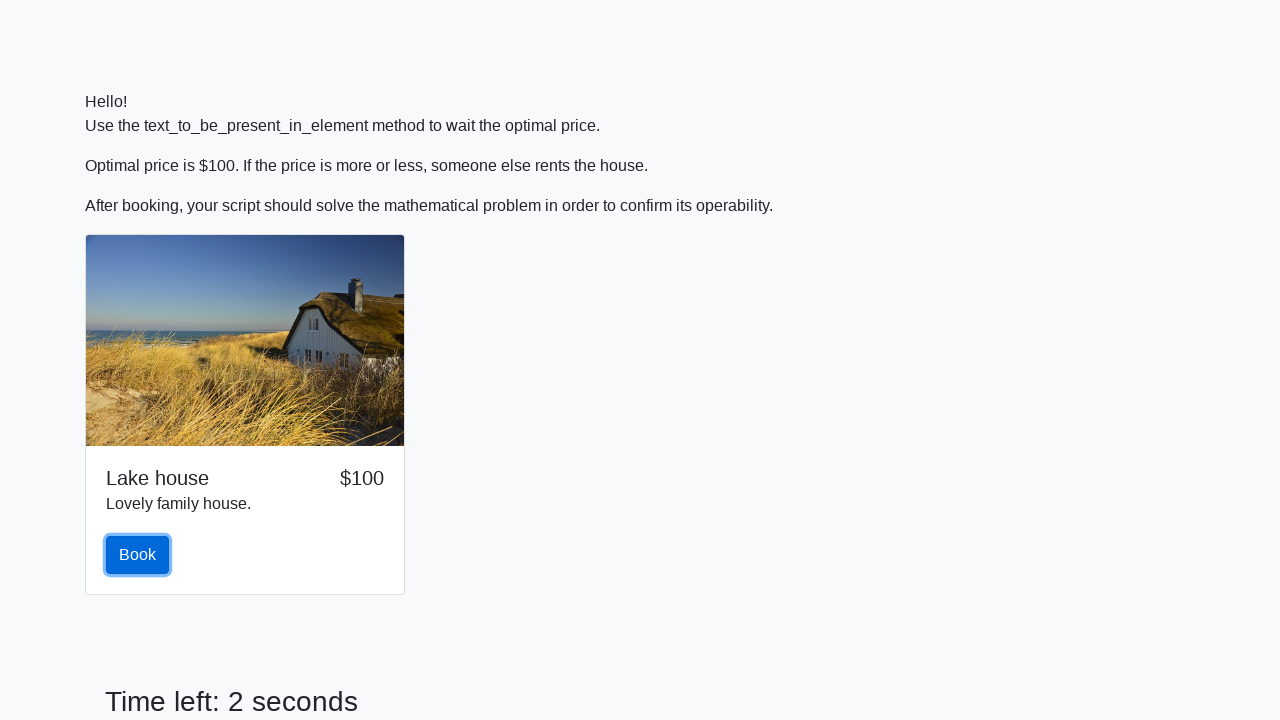

Calculated answer: 1.8623064291000058
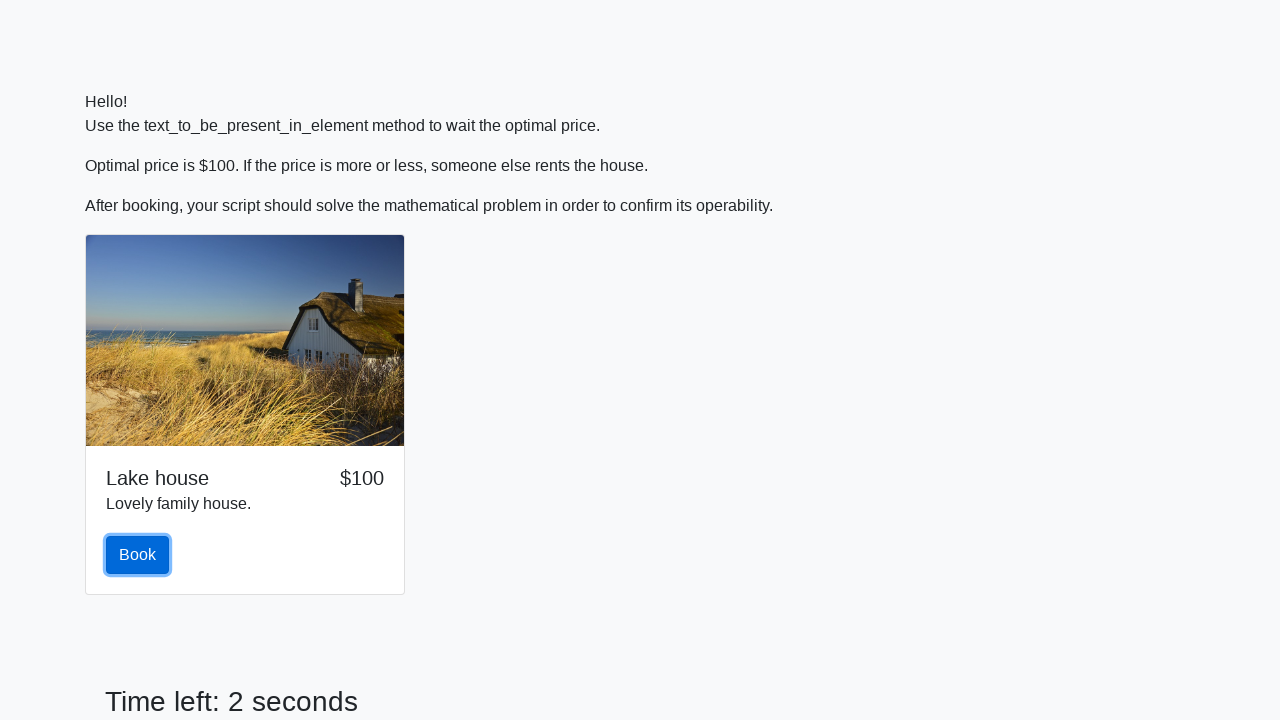

Filled answer field with calculated value on #answer
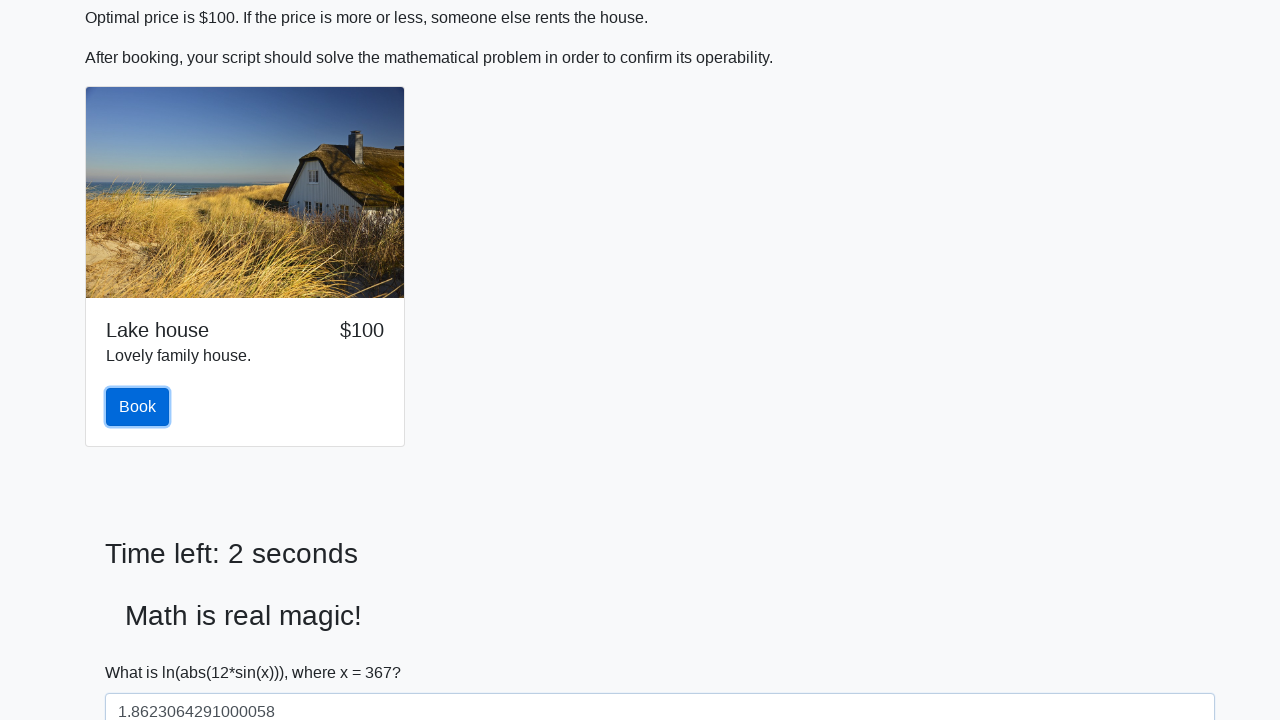

Clicked submit button to submit the form at (143, 651) on [type='submit']
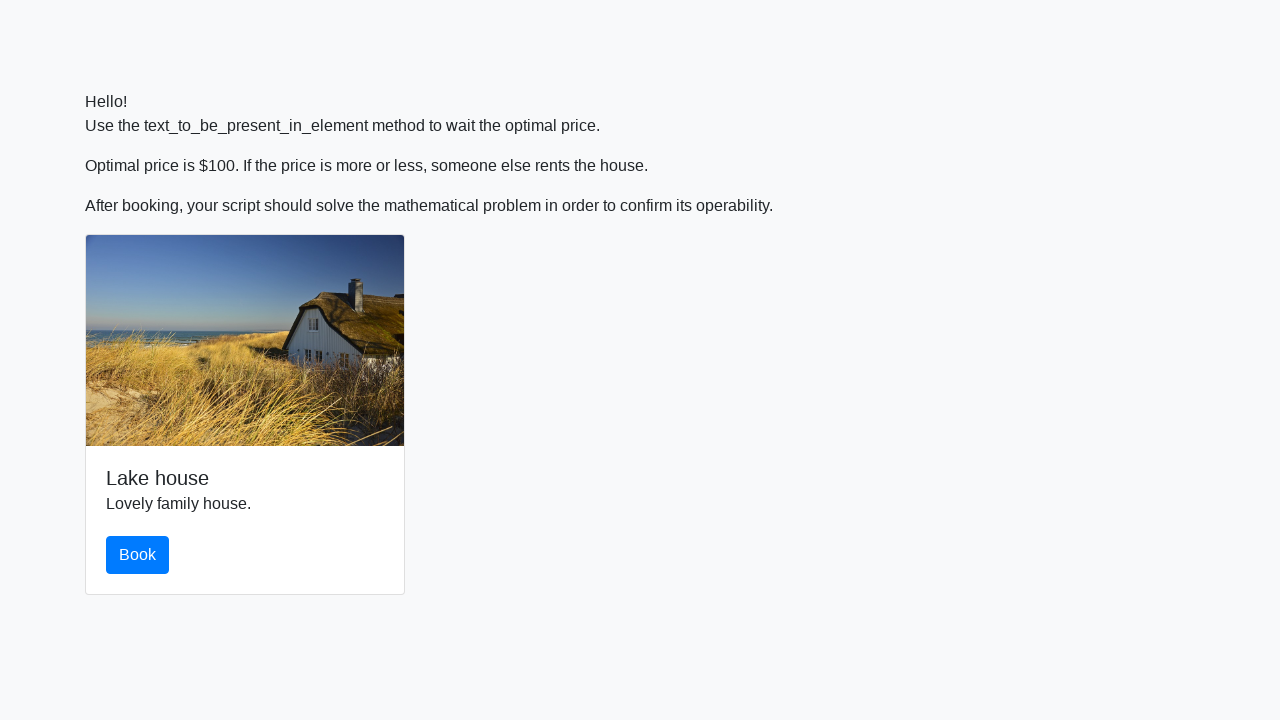

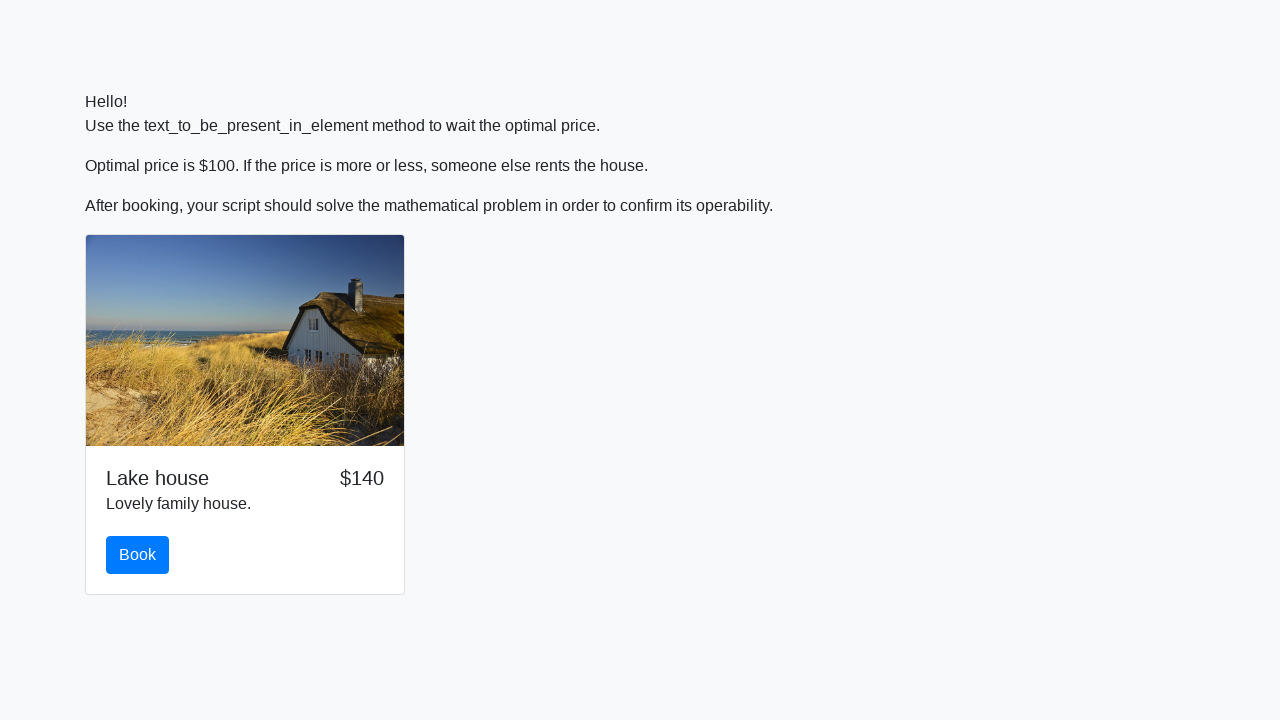